Basic browser test that navigates to the SpiceJet website and verifies the page loads by checking the URL and title are accessible.

Starting URL: https://www.spicejet.com/

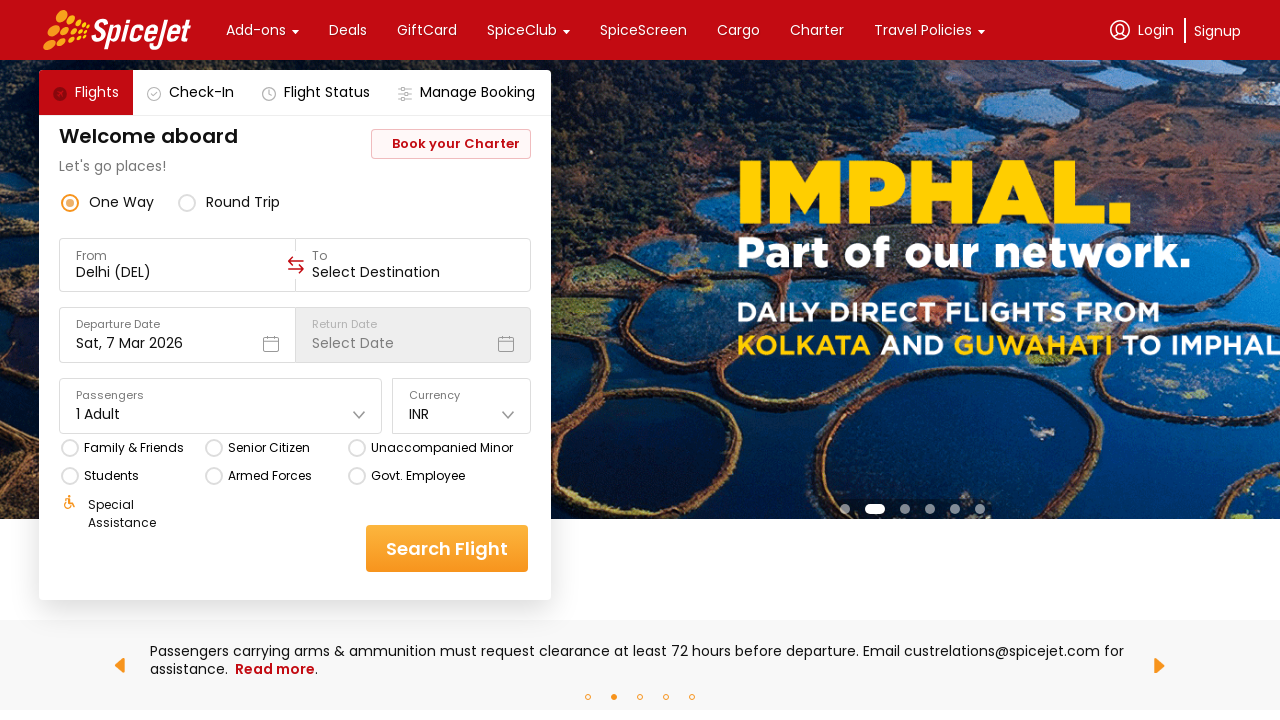

Waited for page to reach domcontentloaded state
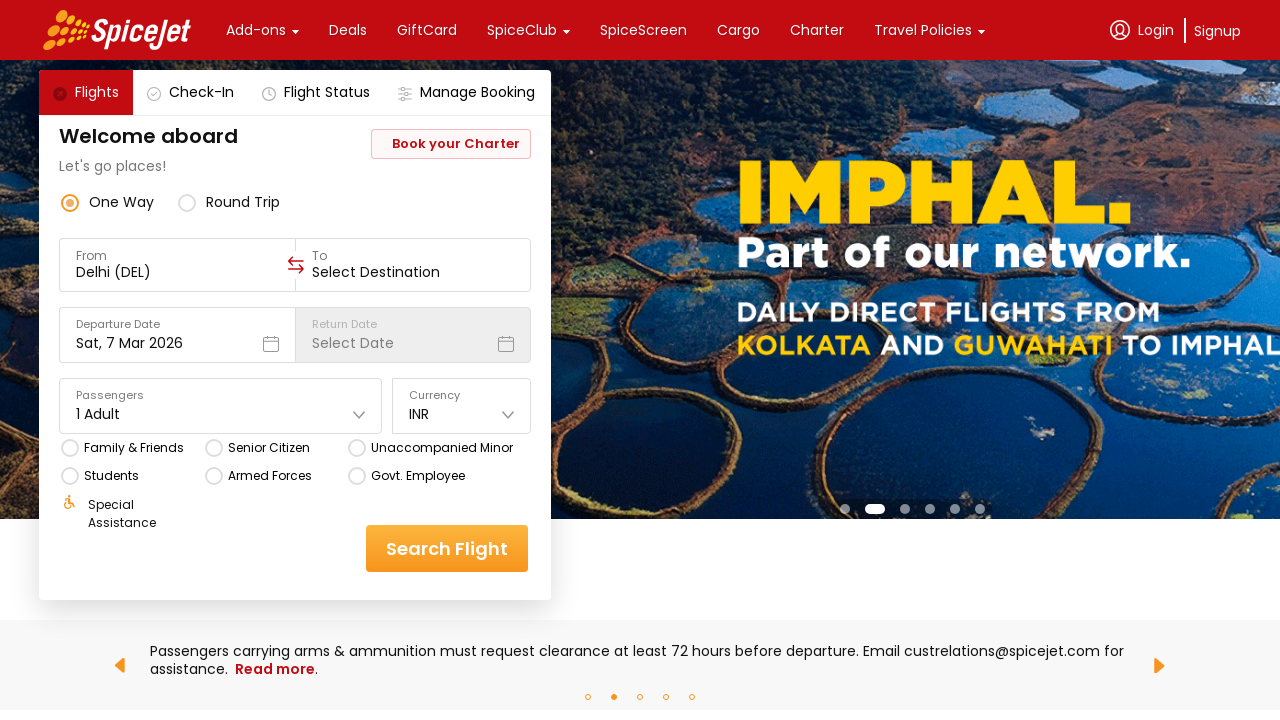

Retrieved current page URL
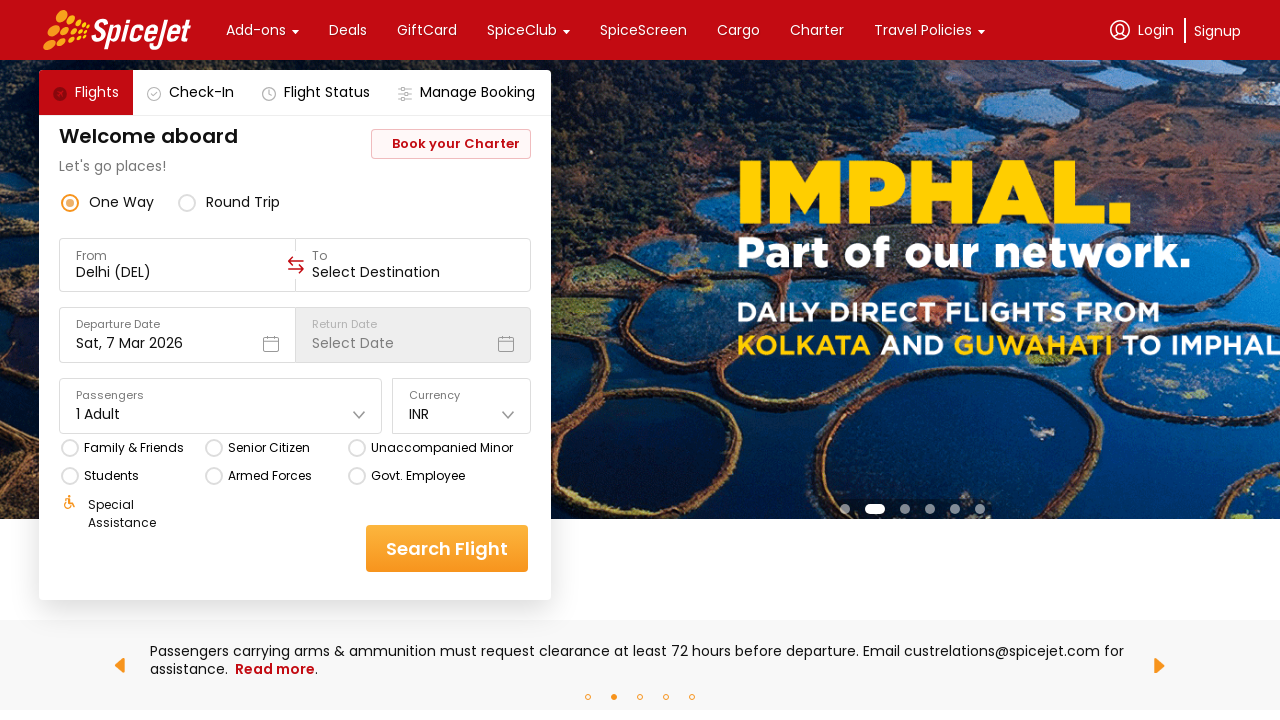

Retrieved page title: 'SpiceJet - Flight Booking for Domestic and International, Cheap Air Tickets'
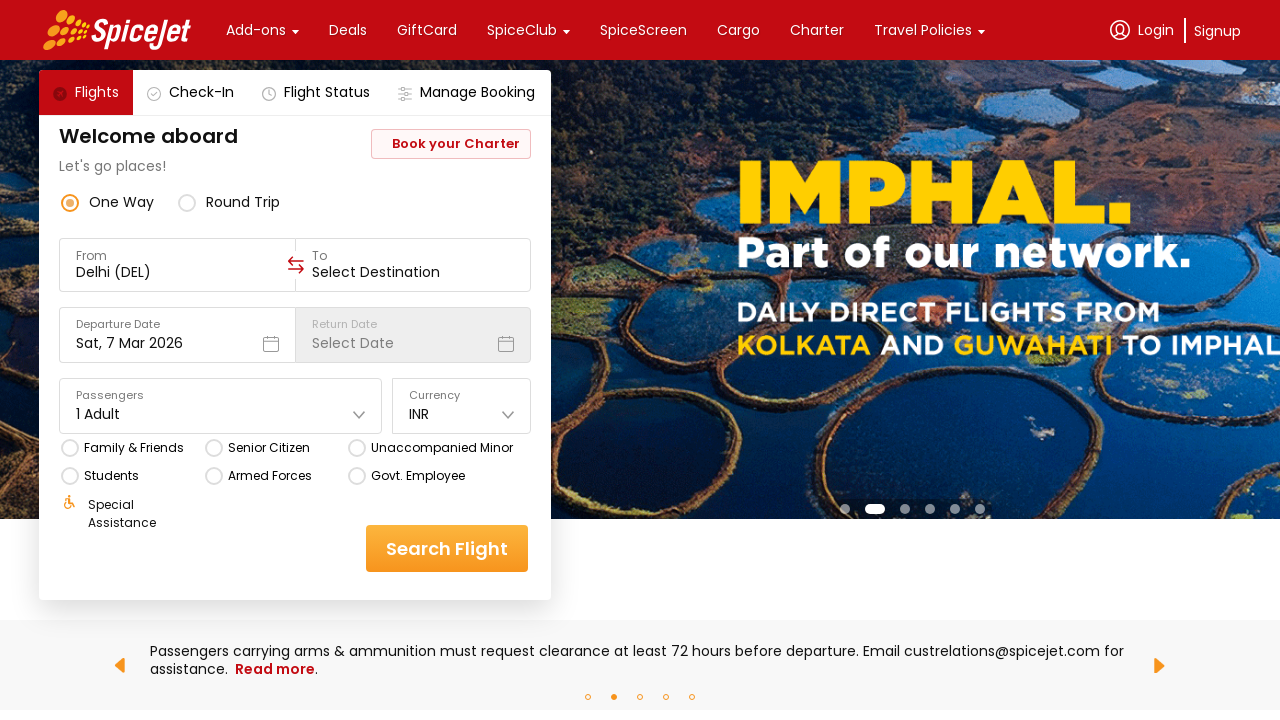

Verified URL contains 'spicejet': https://www.spicejet.com/
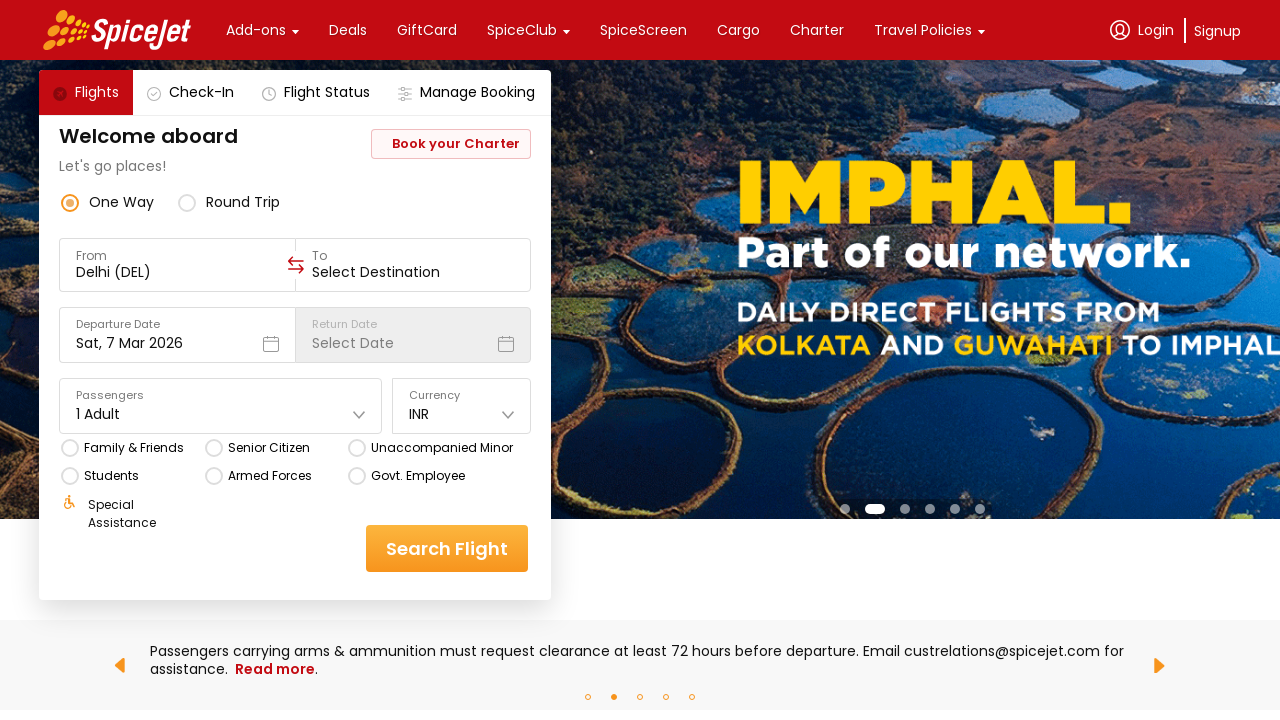

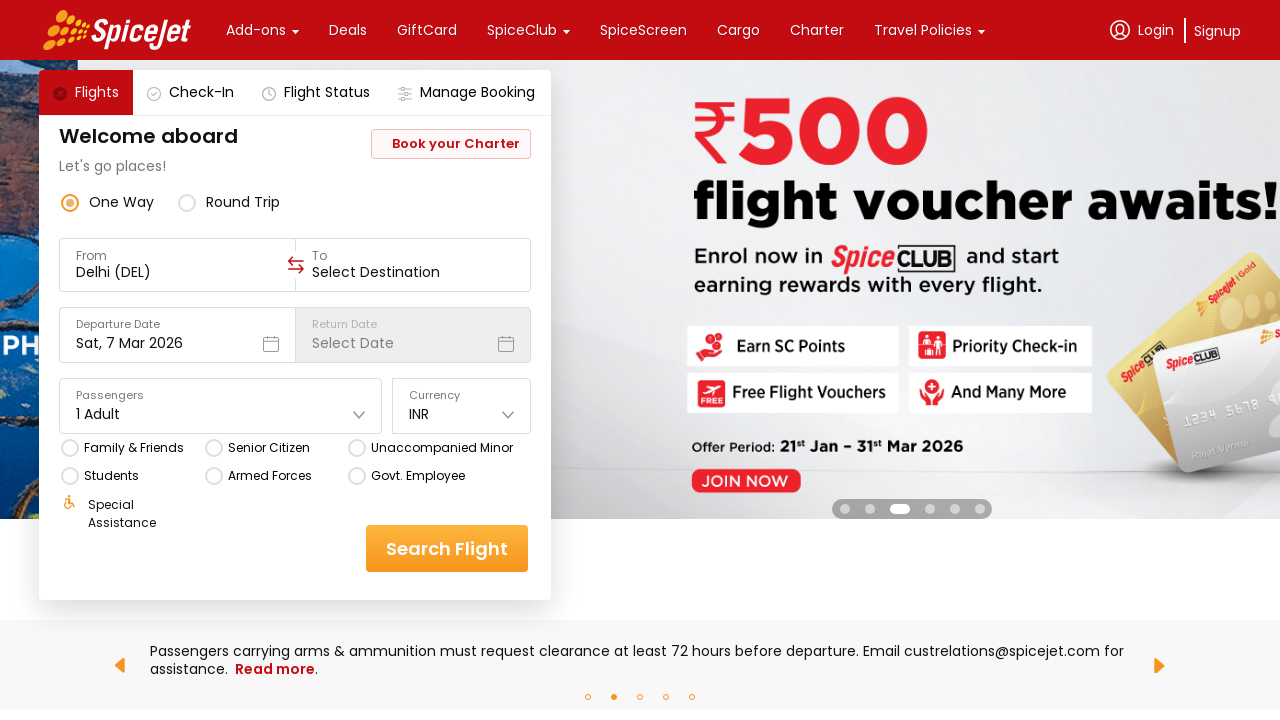